Tests various form input interactions including clicking color input, filling email field, clearing fields, and navigating between form states

Starting URL: https://www.selenium.dev/selenium/web/inputs.html

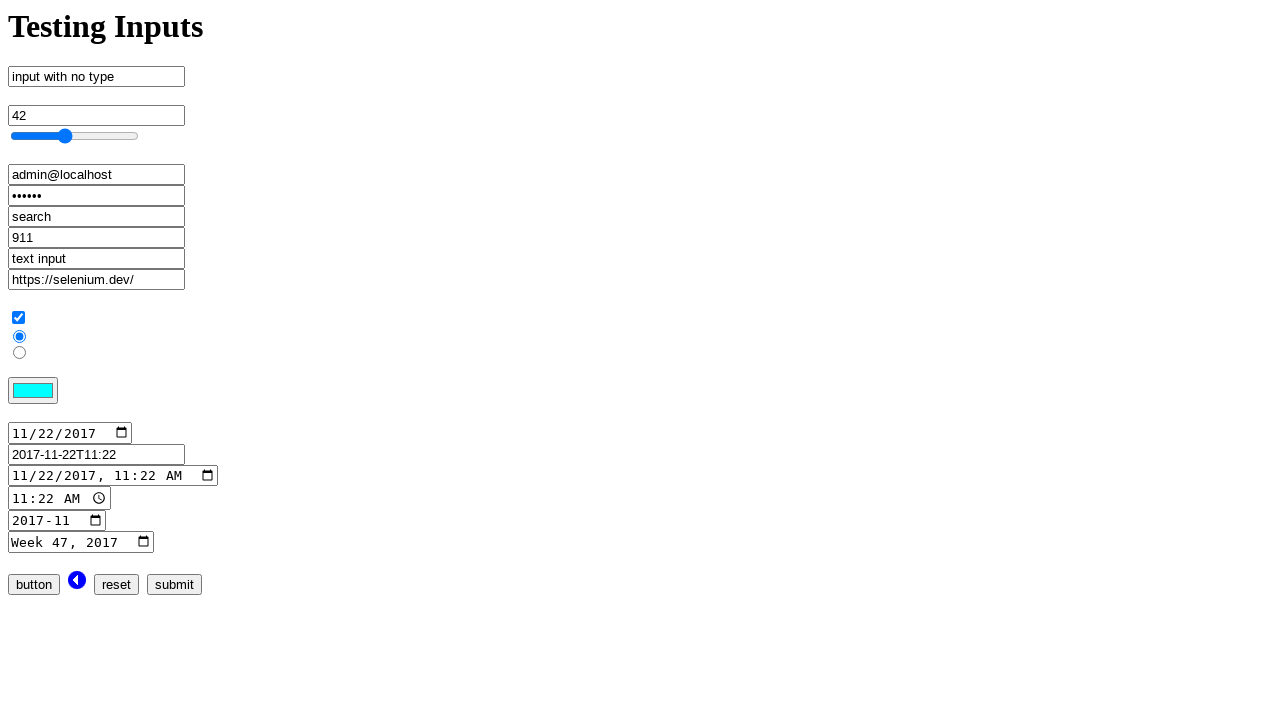

Clicked on color input element at (33, 391) on input[name='color_input']
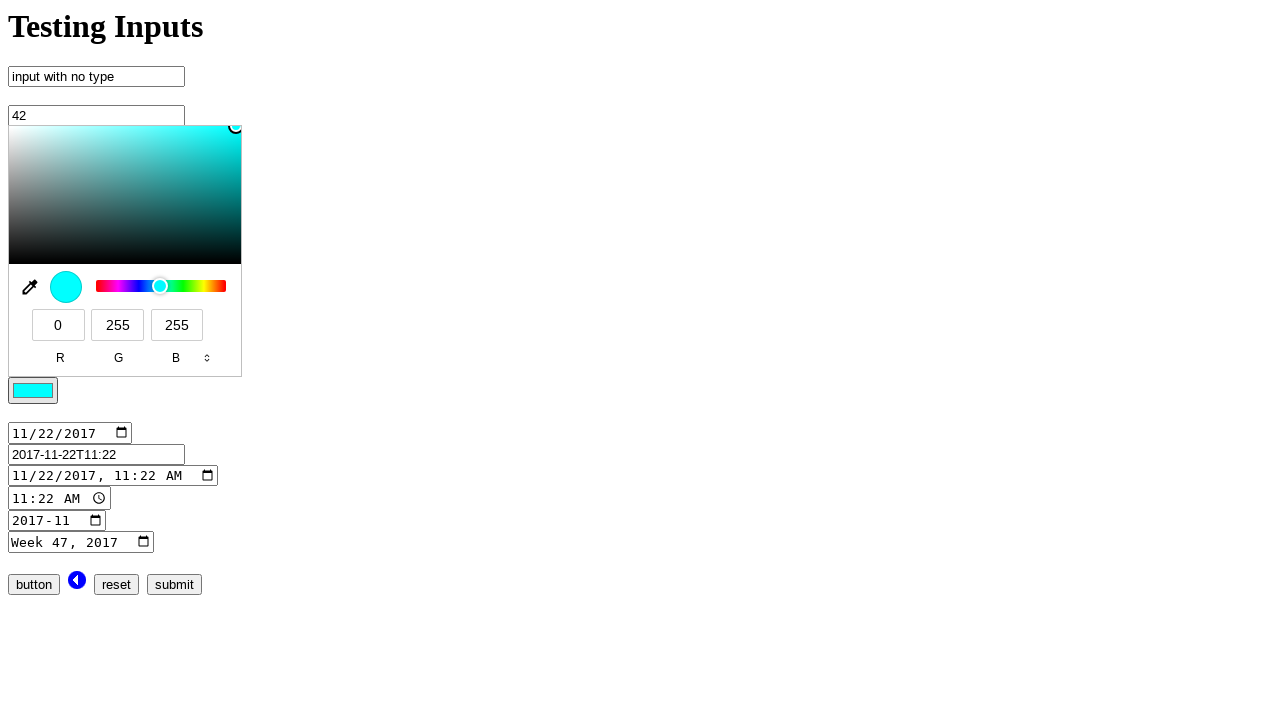

Cleared email input field on input[name='email_input']
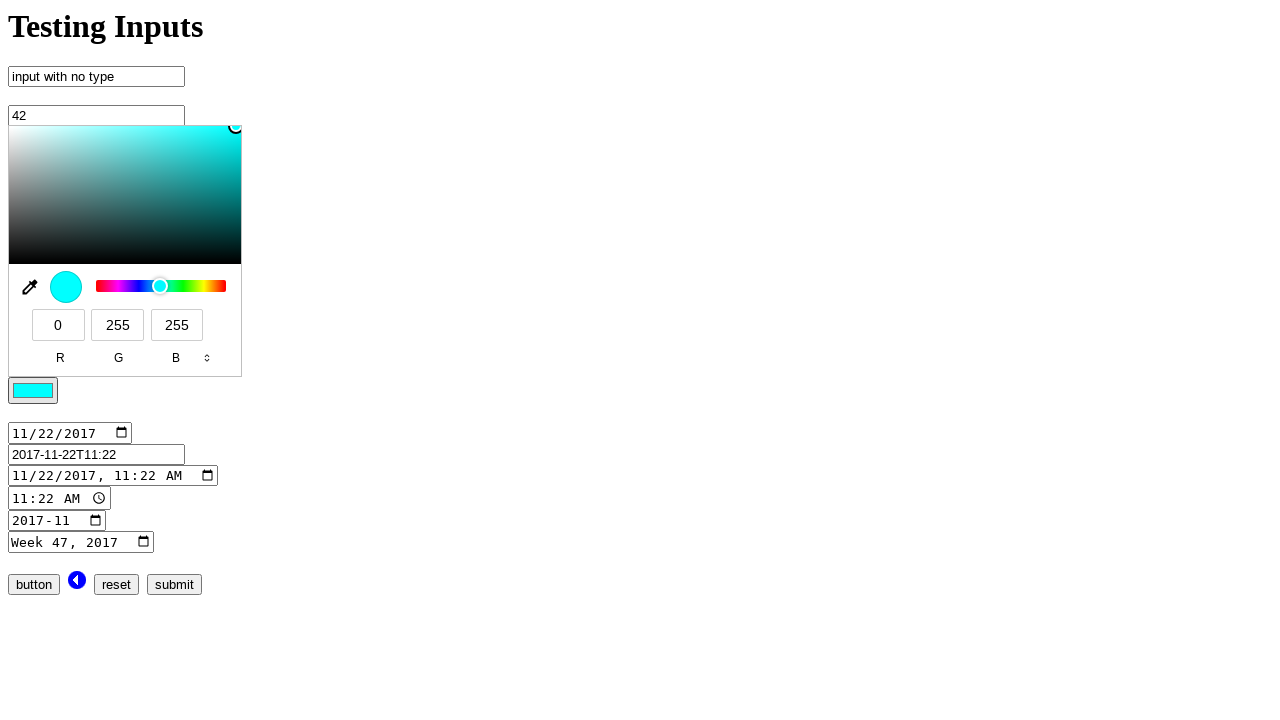

Filled email input field with 'admin@localhost.dev' on input[name='email_input']
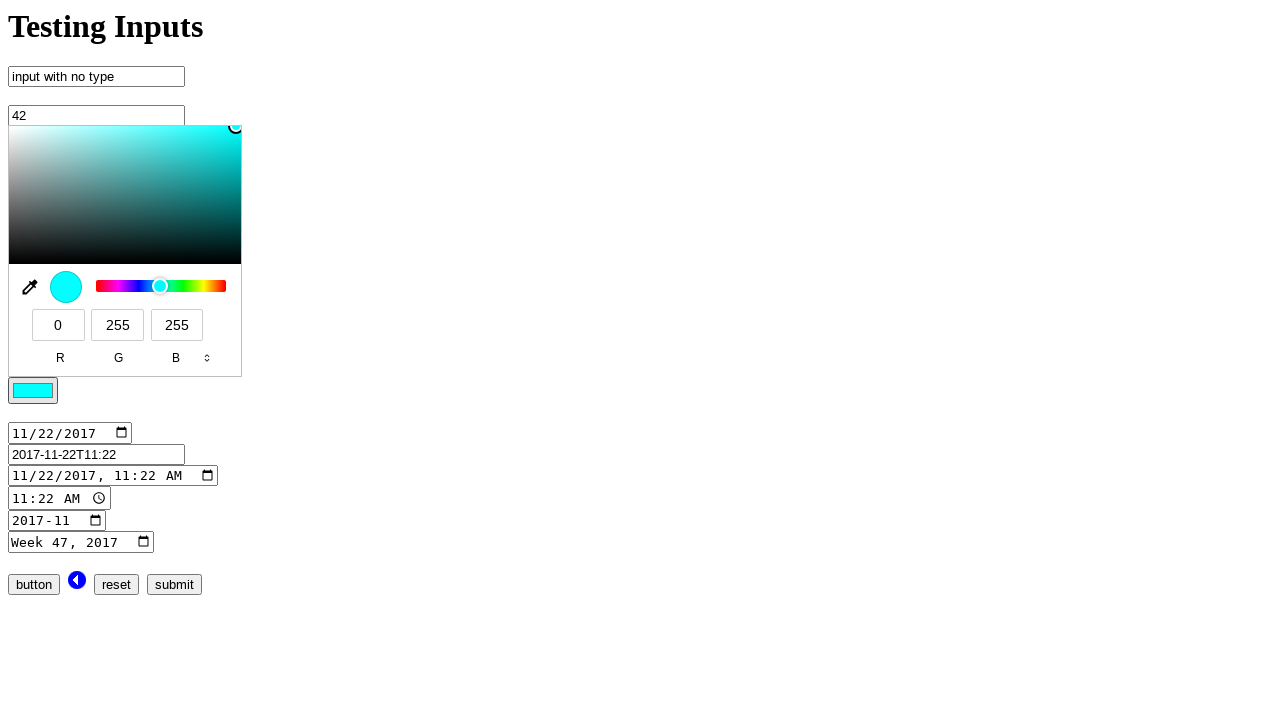

Navigated to https://www.selenium.dev/selenium/web/inputs.html
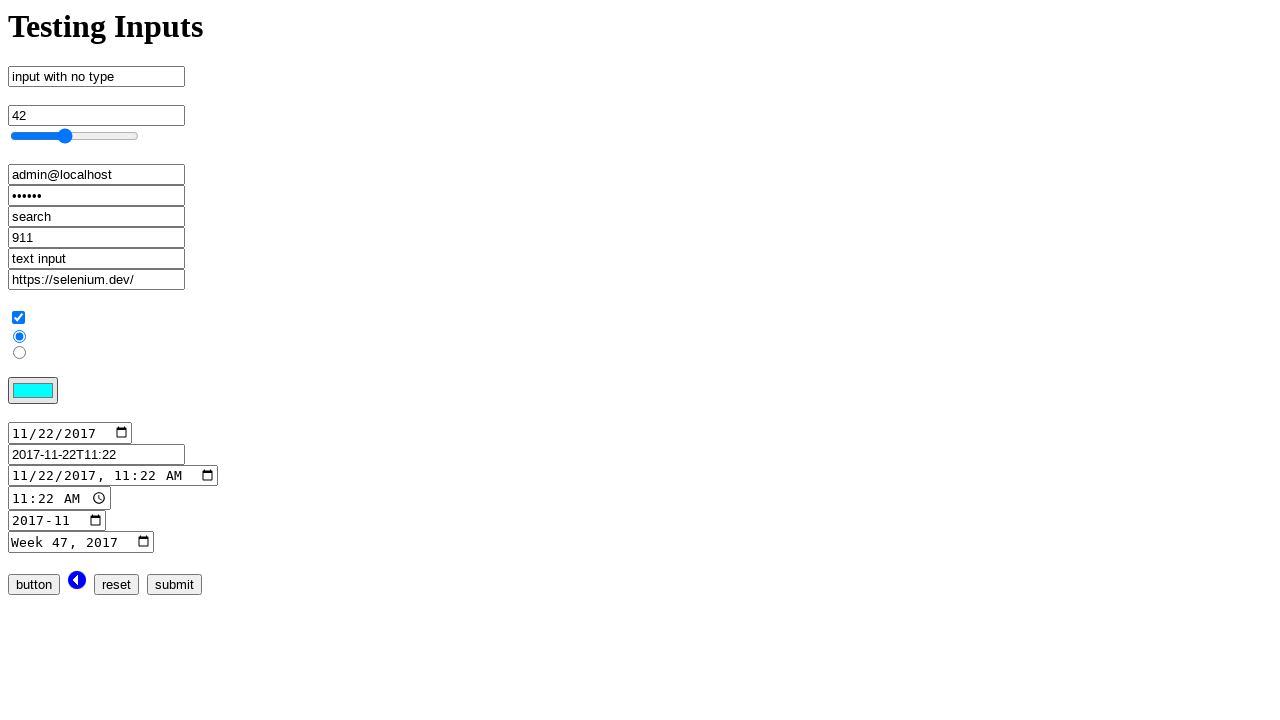

Cleared email input field on input[name='email_input']
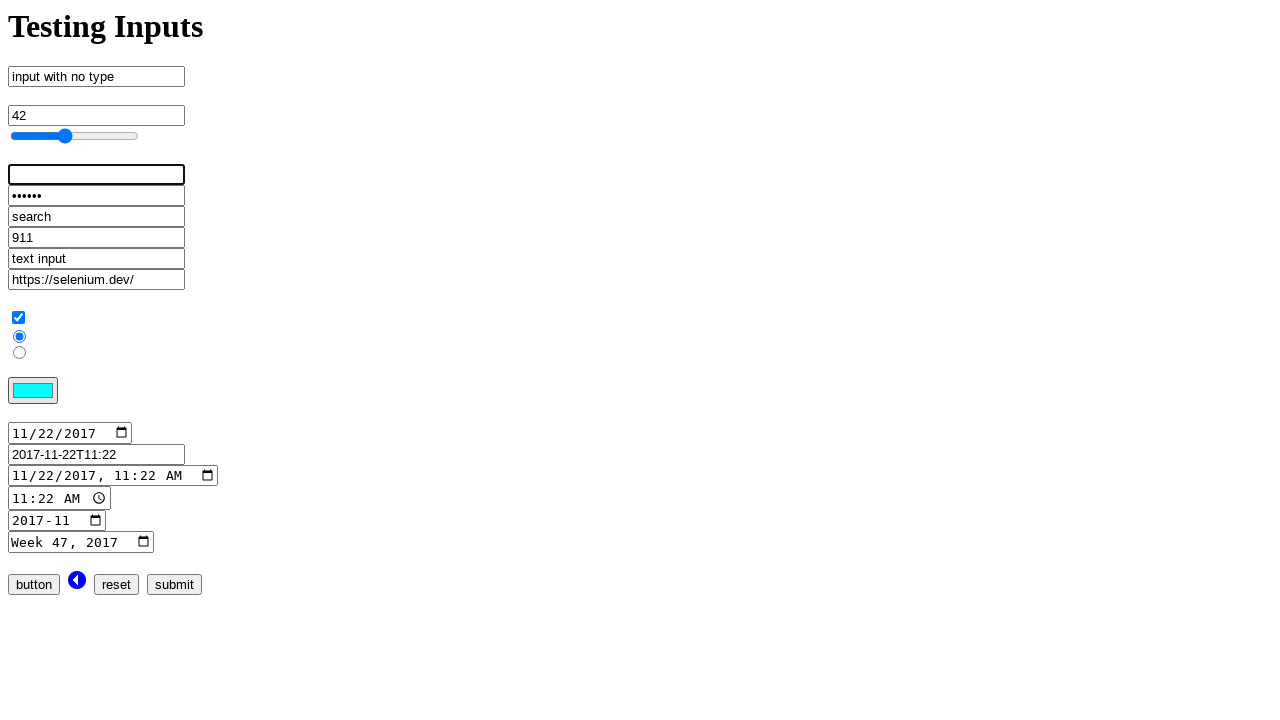

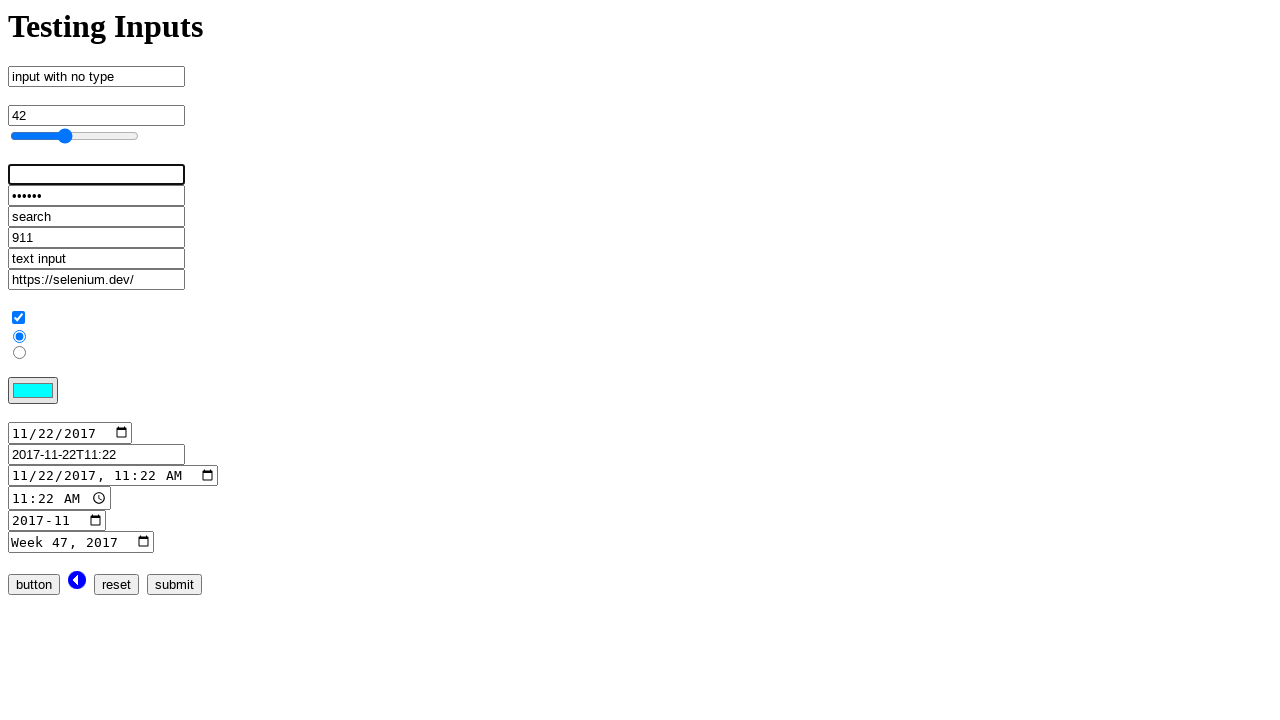